Tests form filling workflow by clicking a specific link, then filling out a form with personal information (first name, last name, city, country) and submitting it.

Starting URL: http://suninjuly.github.io/find_link_text

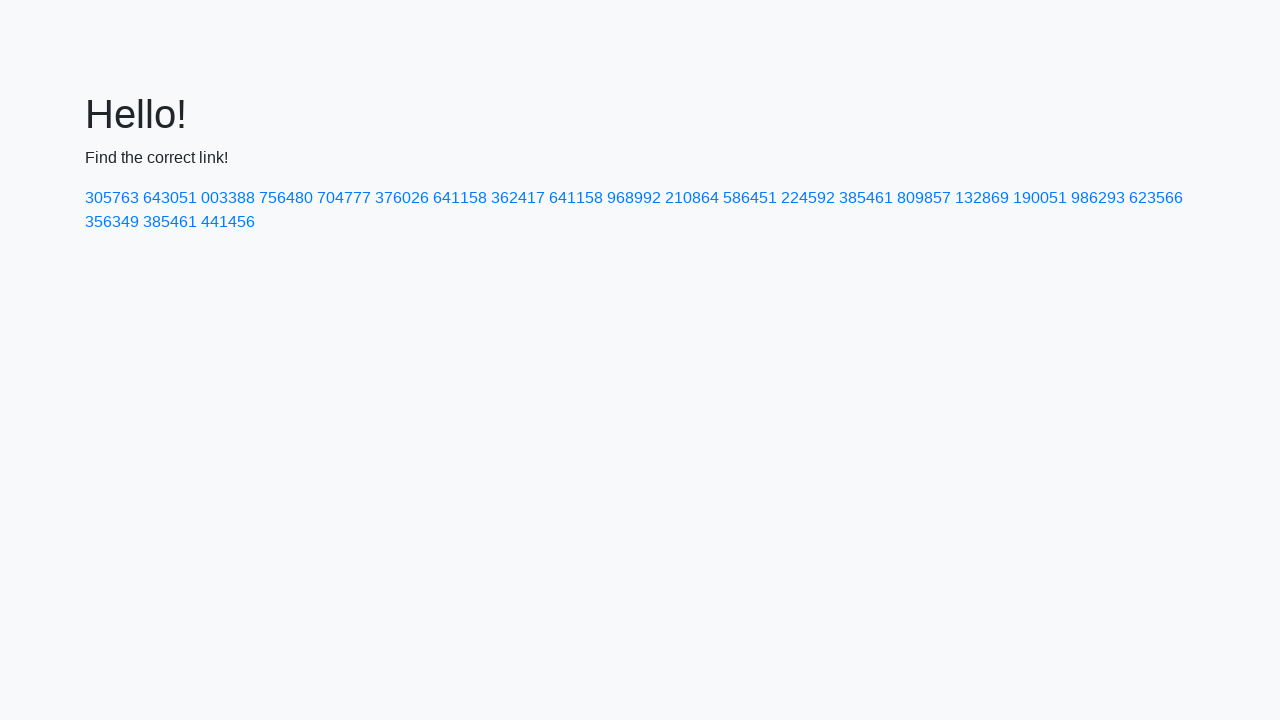

Clicked link with text '224592' at (808, 198) on a:text('224592')
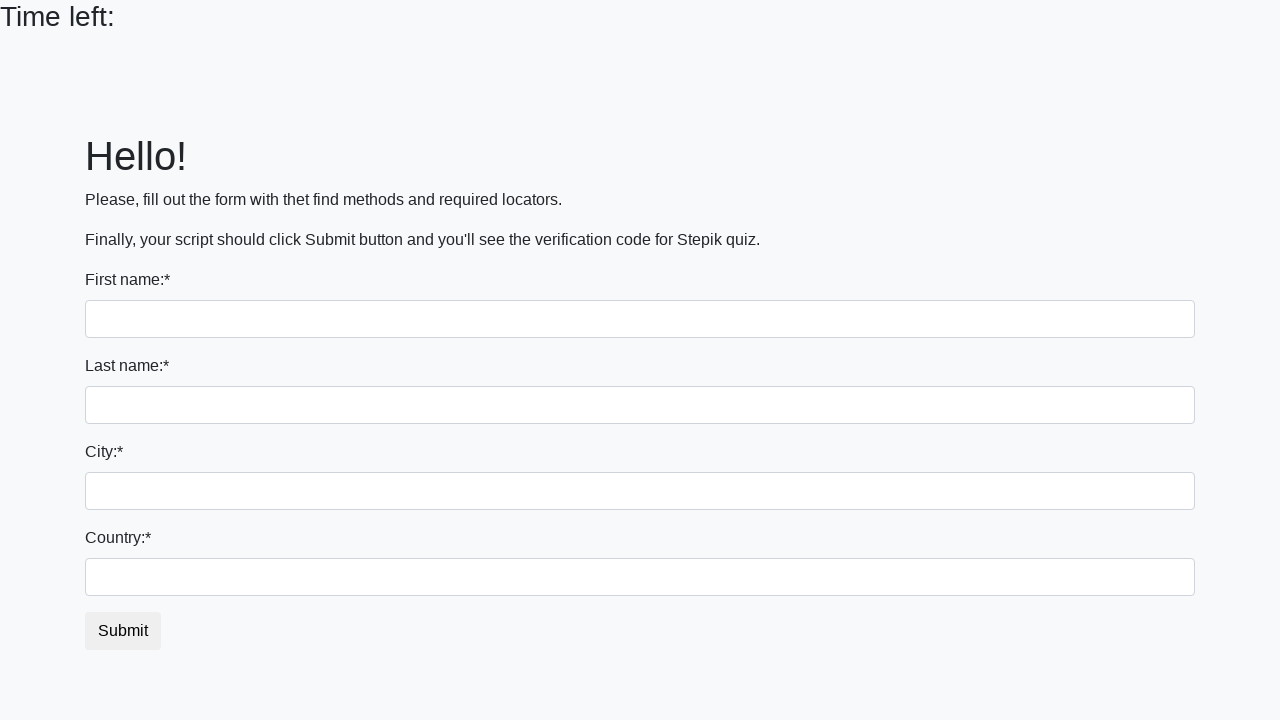

Filled first name field with 'Ivan' on input
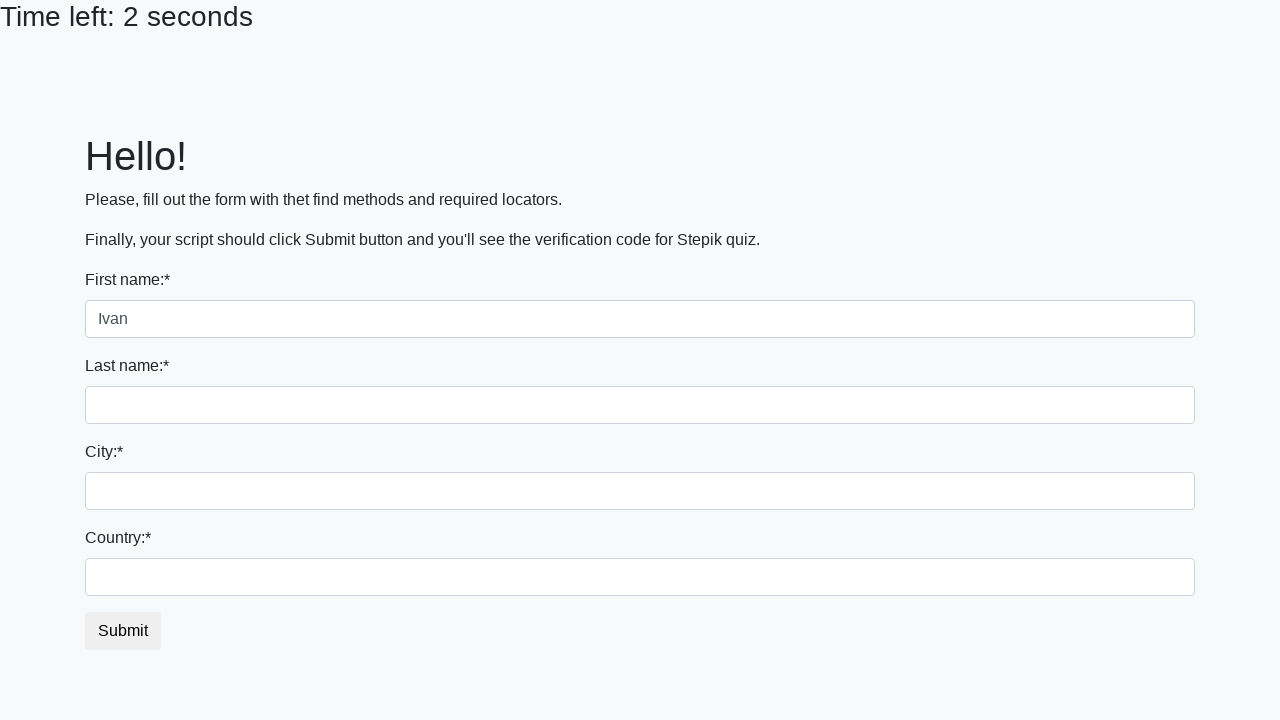

Filled last name field with 'Petrov' on input[name='last_name']
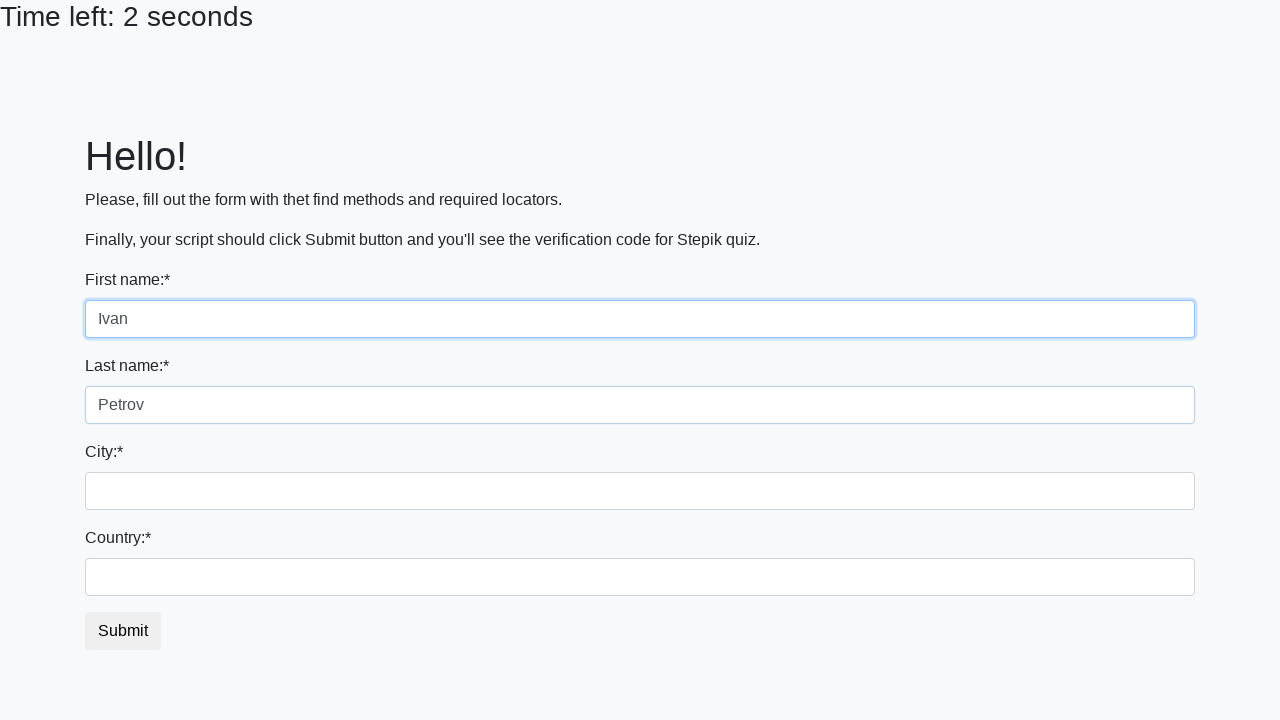

Filled city field with 'Smolensk' on .city
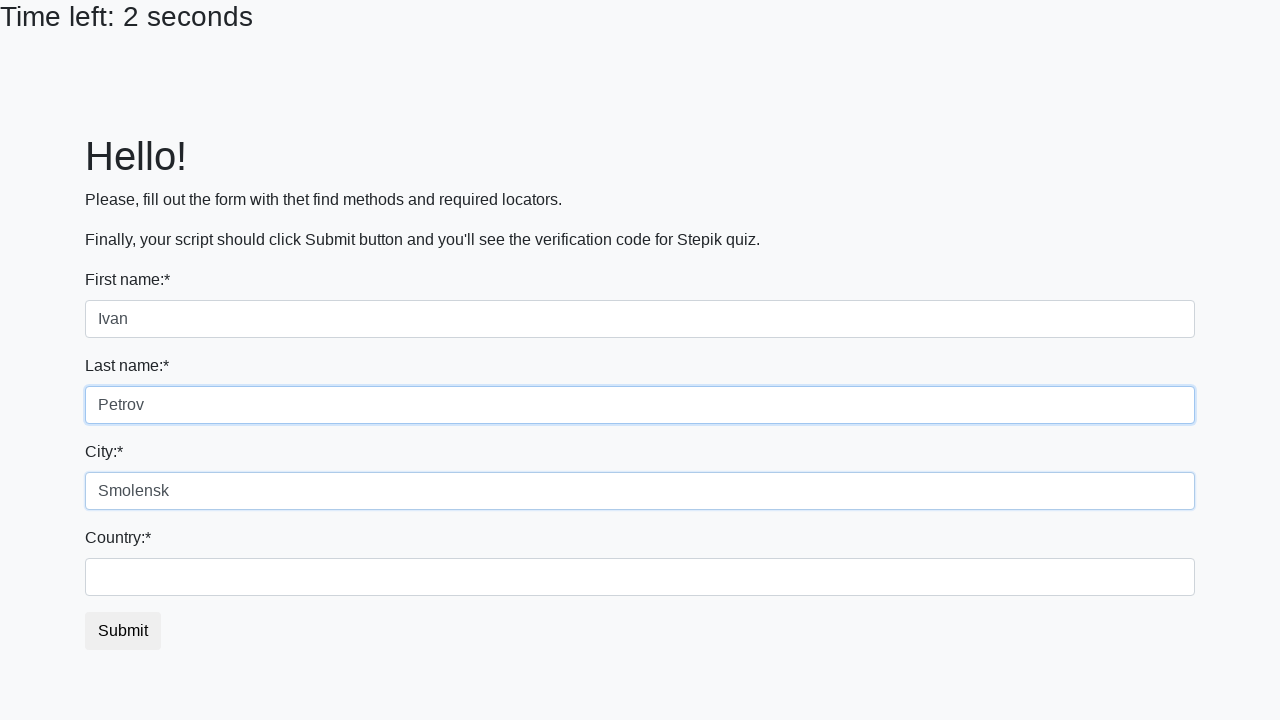

Filled country field with 'Russia' on #country
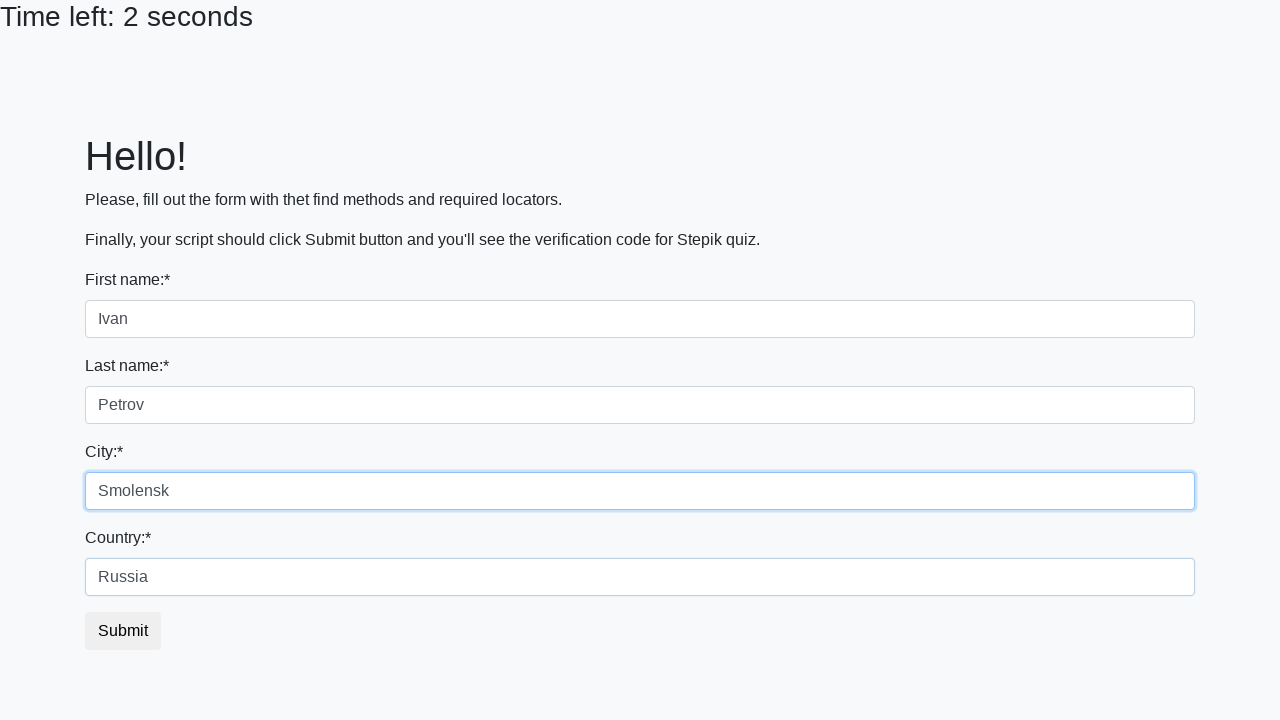

Clicked submit button to submit the form at (123, 631) on button.btn
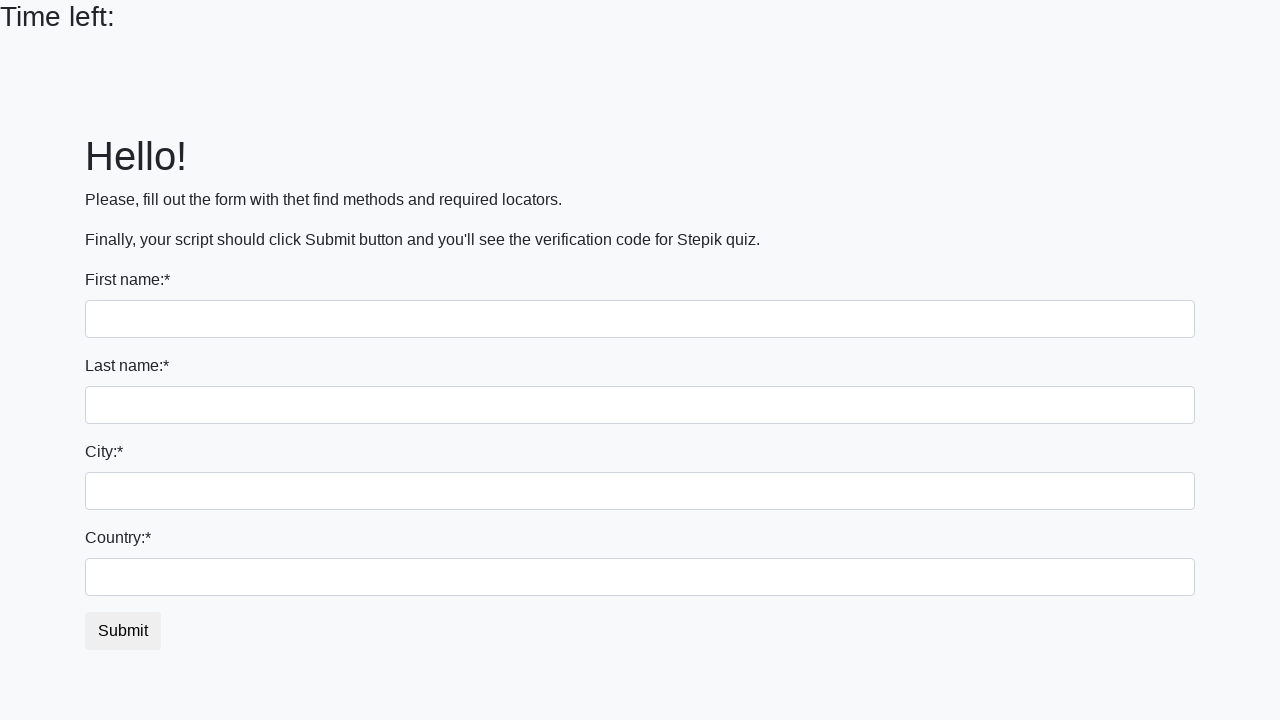

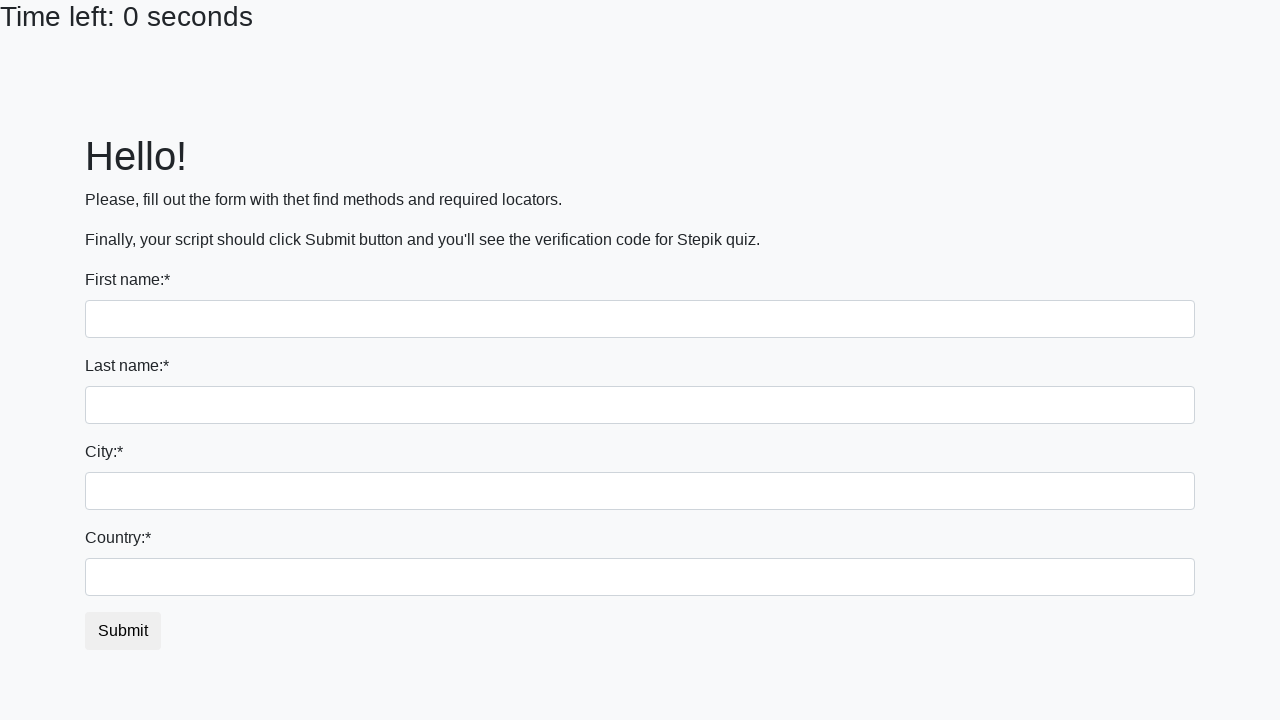